Tests window handling by clicking a link that opens a new window, extracting email information from the new window, and using it to fill a form field in the original window

Starting URL: https://www.rahulshettyacademy.com/loginpagePractise/

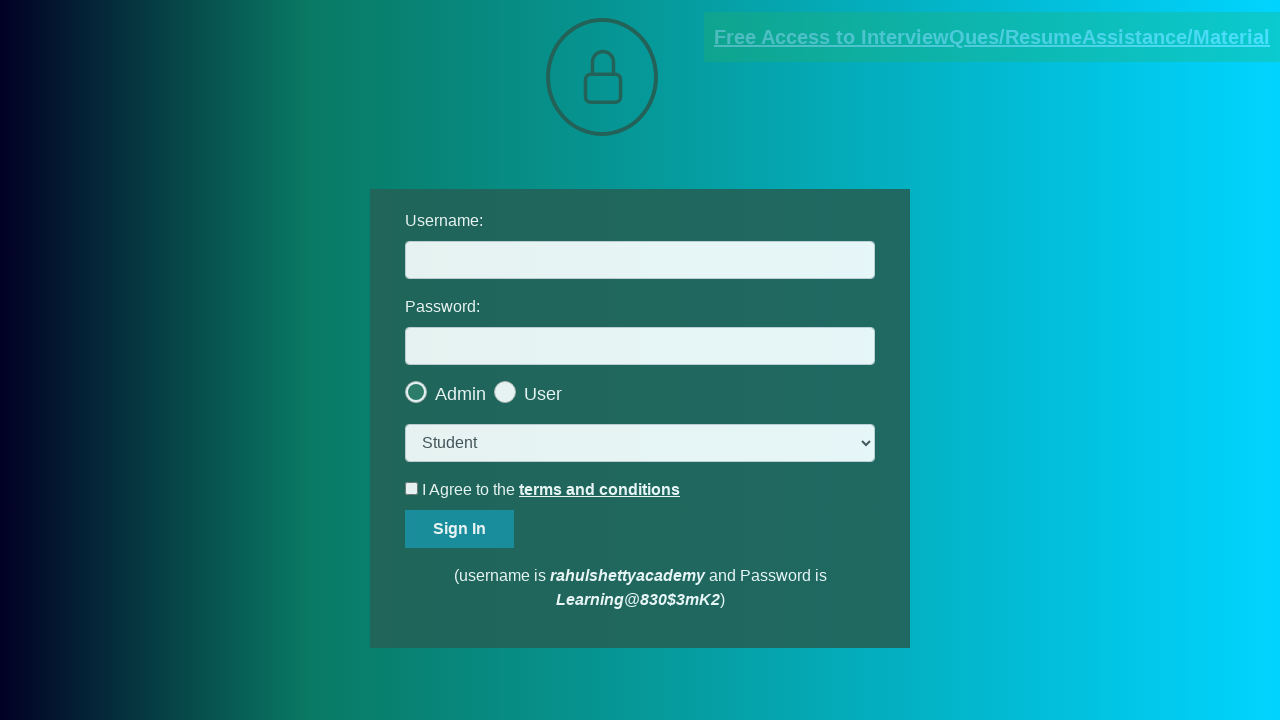

Clicked blinking text link to open new window at (992, 37) on a.blinkingText
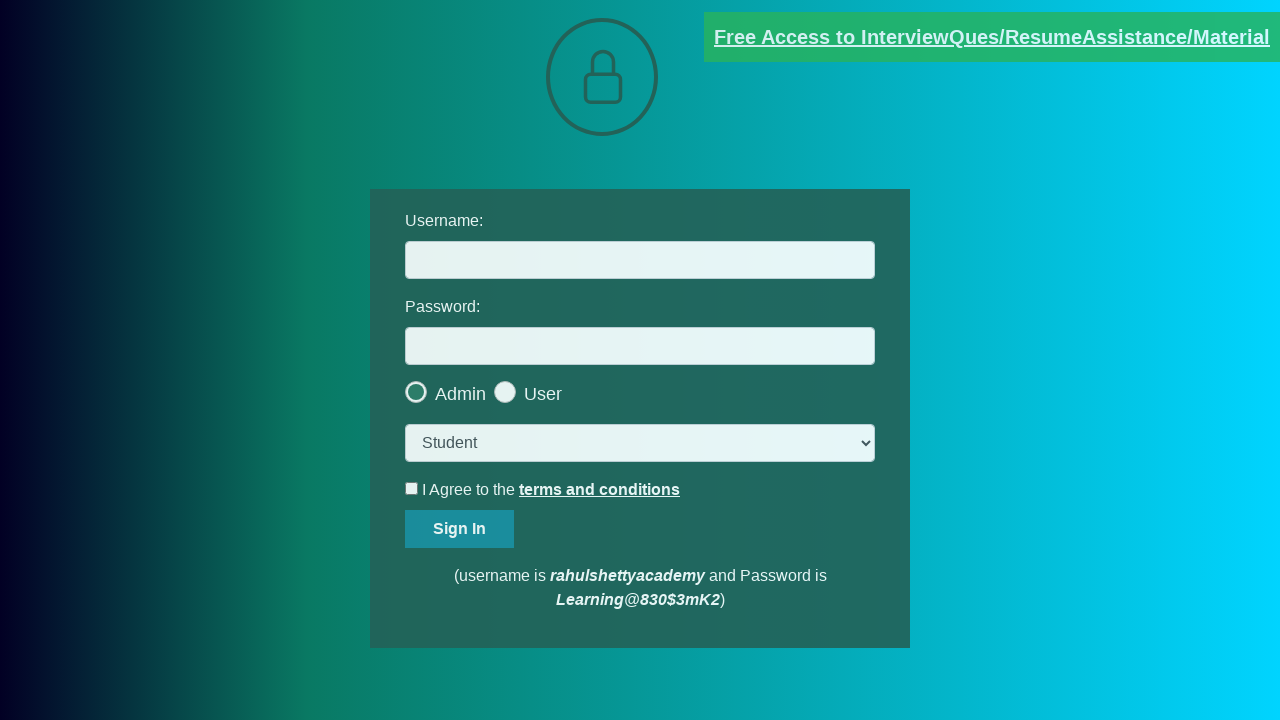

New window opened and captured
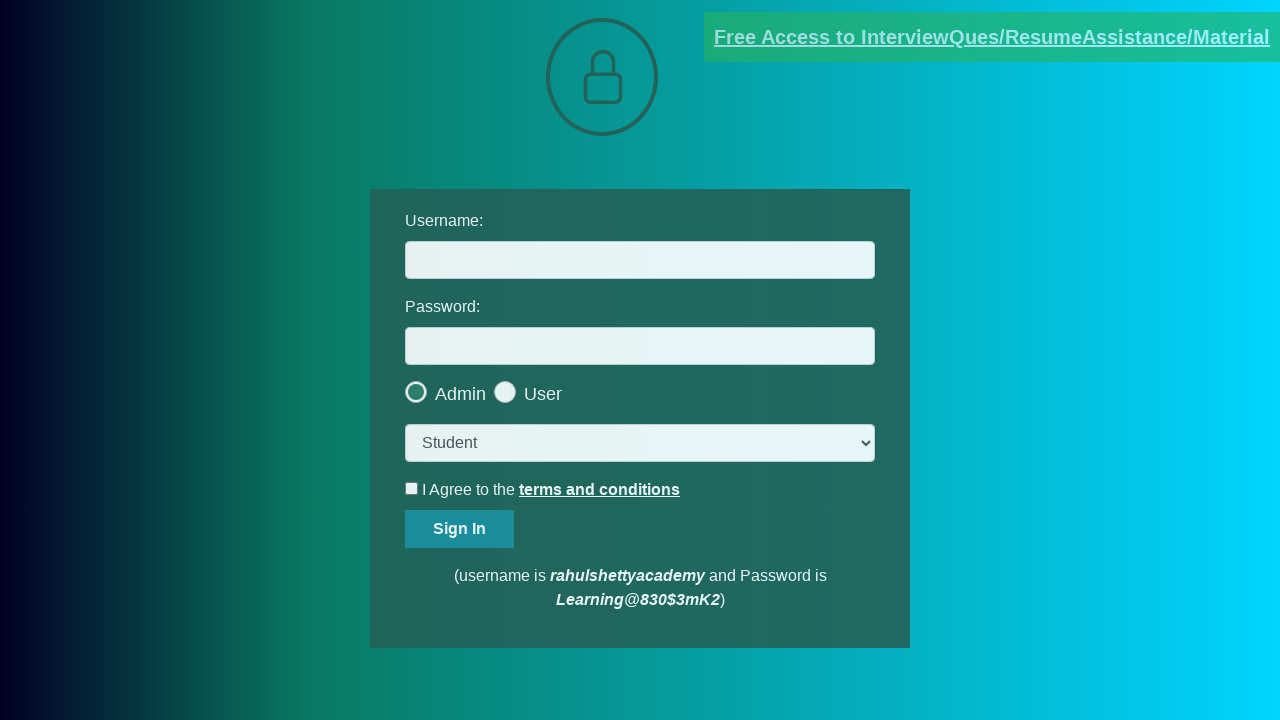

Extracted red text content from new window
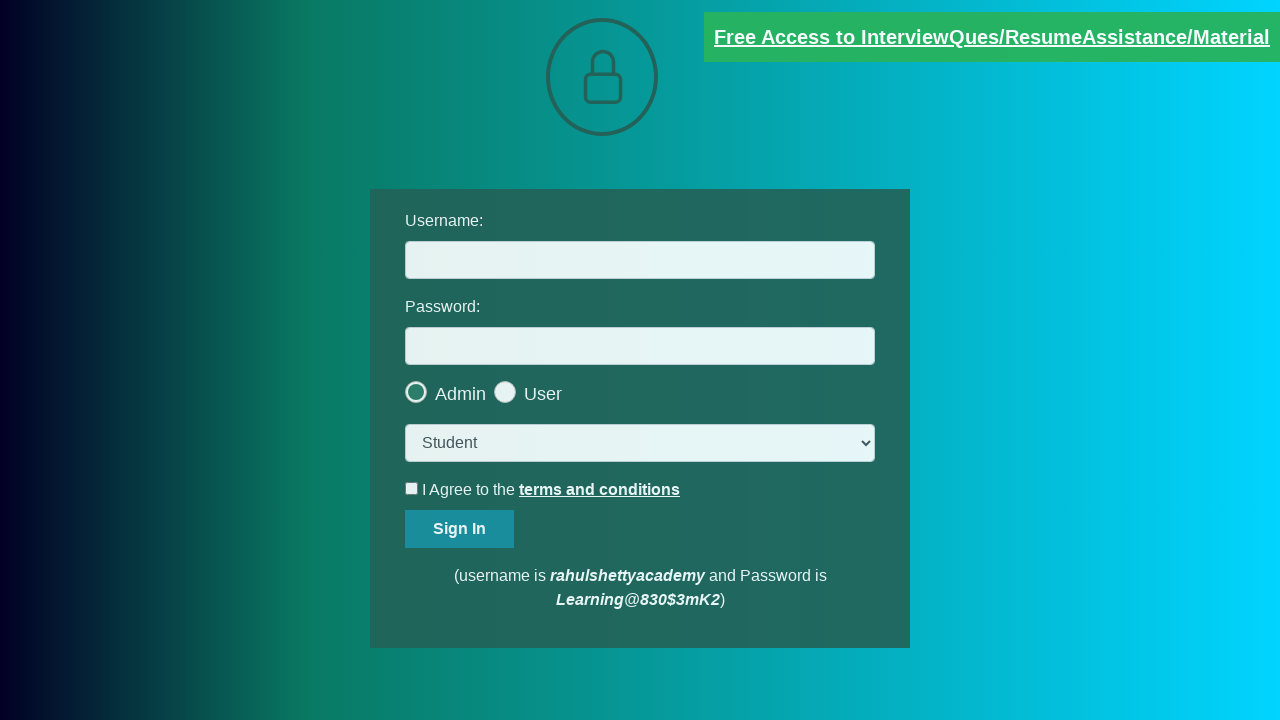

Parsed email address from text: mentor@rahulshettyacademy.com
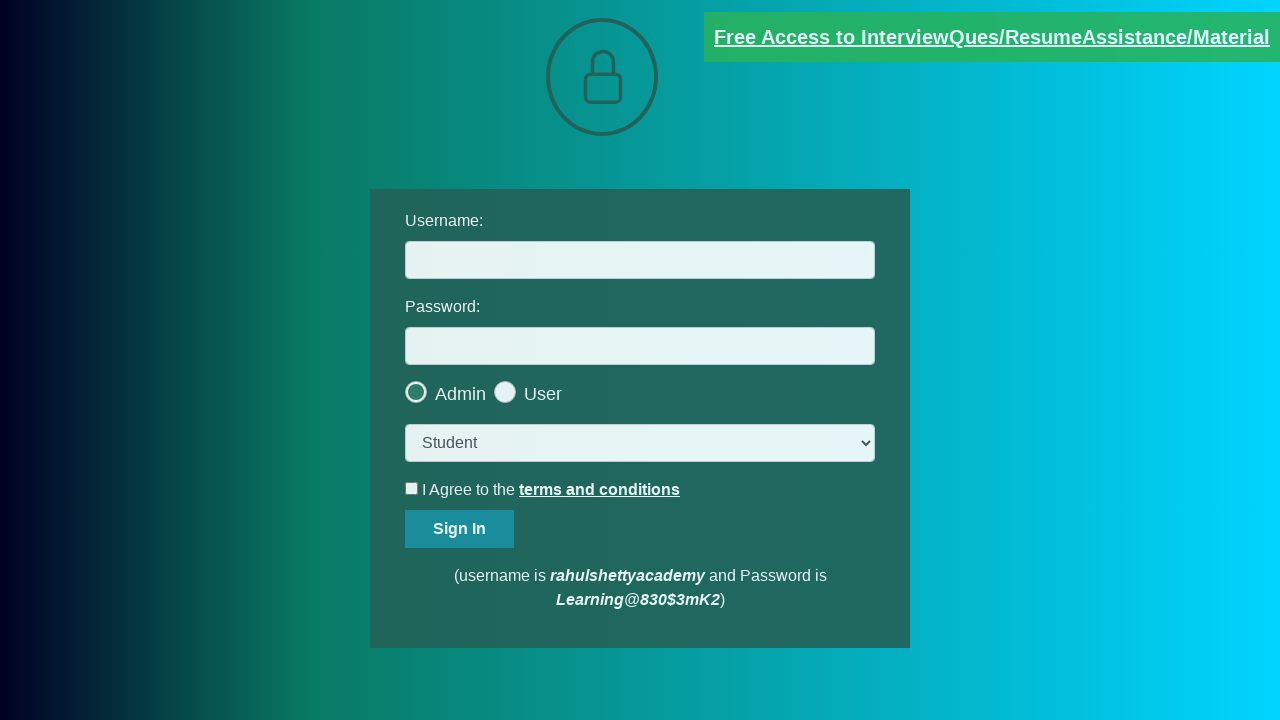

Closed new window
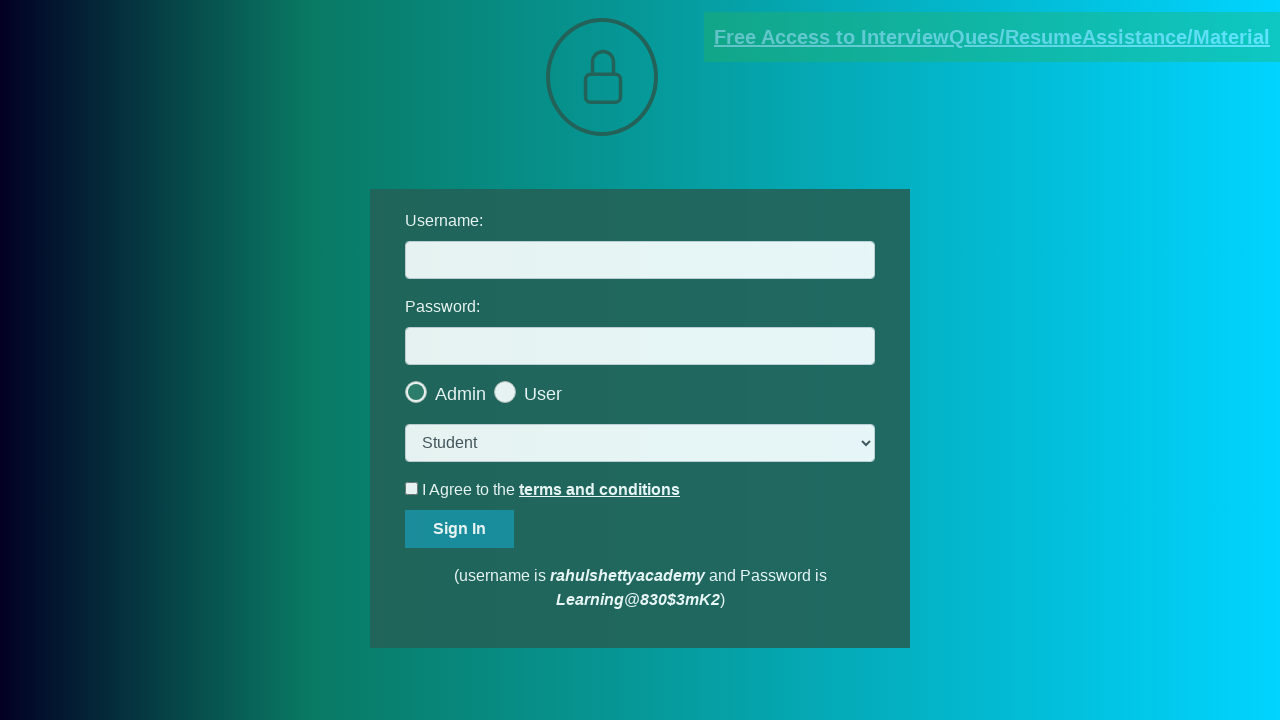

Filled username field with extracted email: mentor@rahulshettyacademy.com on #username
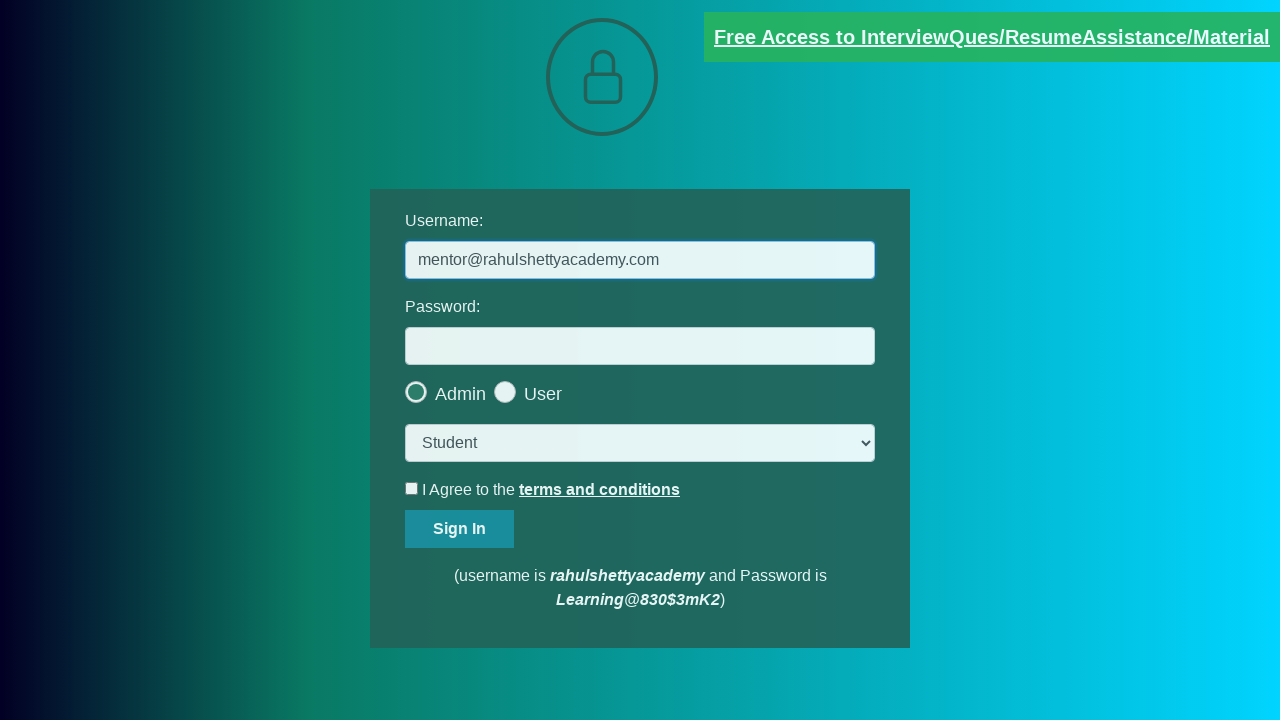

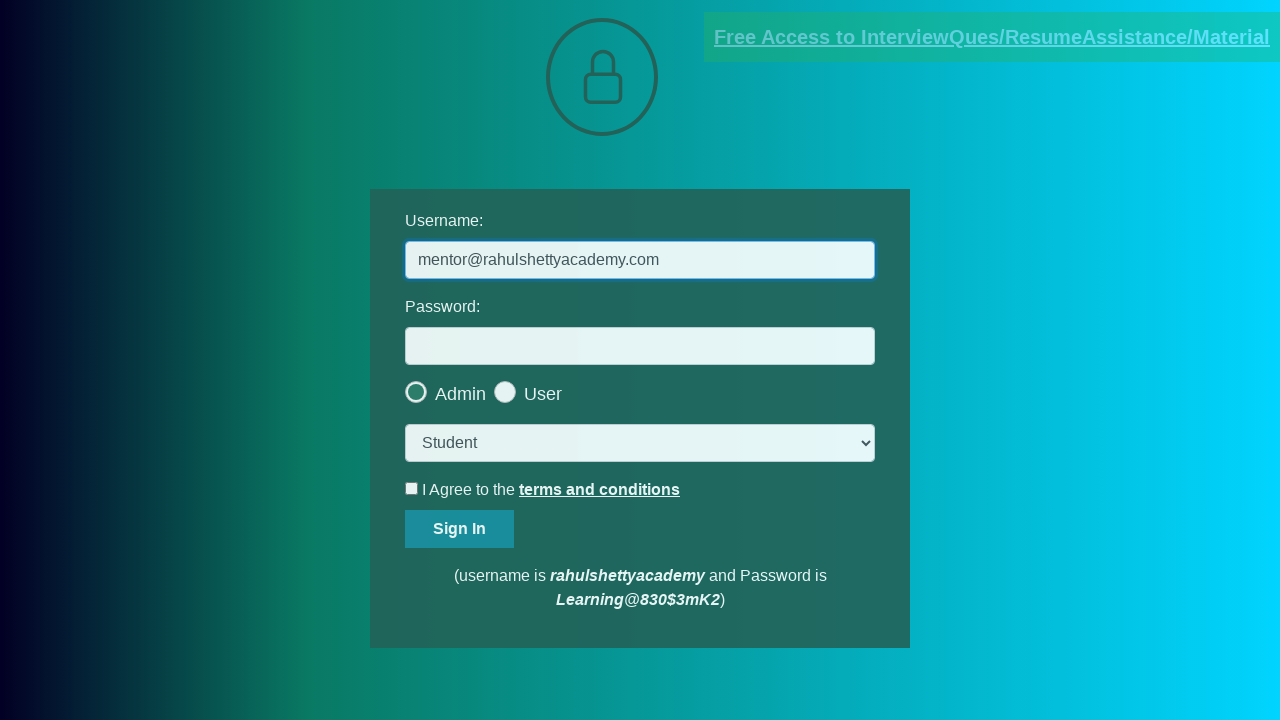